Tests window maximization functionality by maximizing the browser window and verifying its size

Starting URL: http://khyatisehgal.wordpress.com

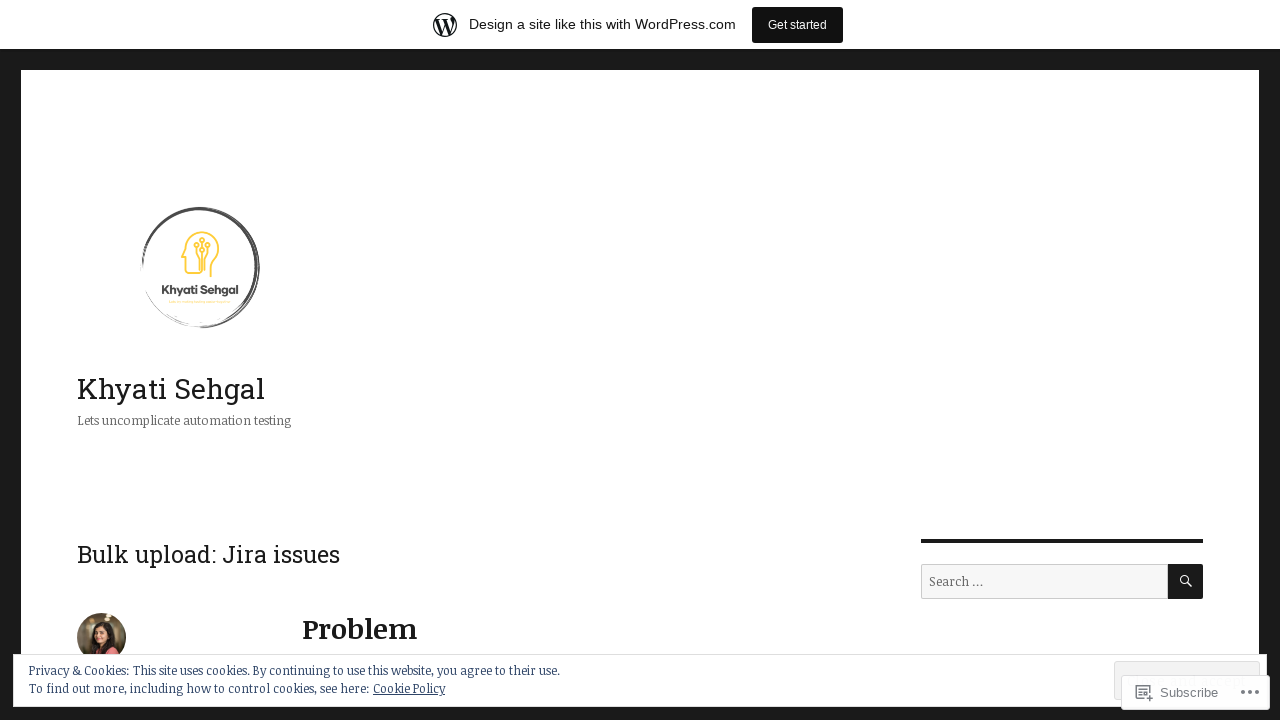

Set viewport size to 1382x702 to maximize the browser window
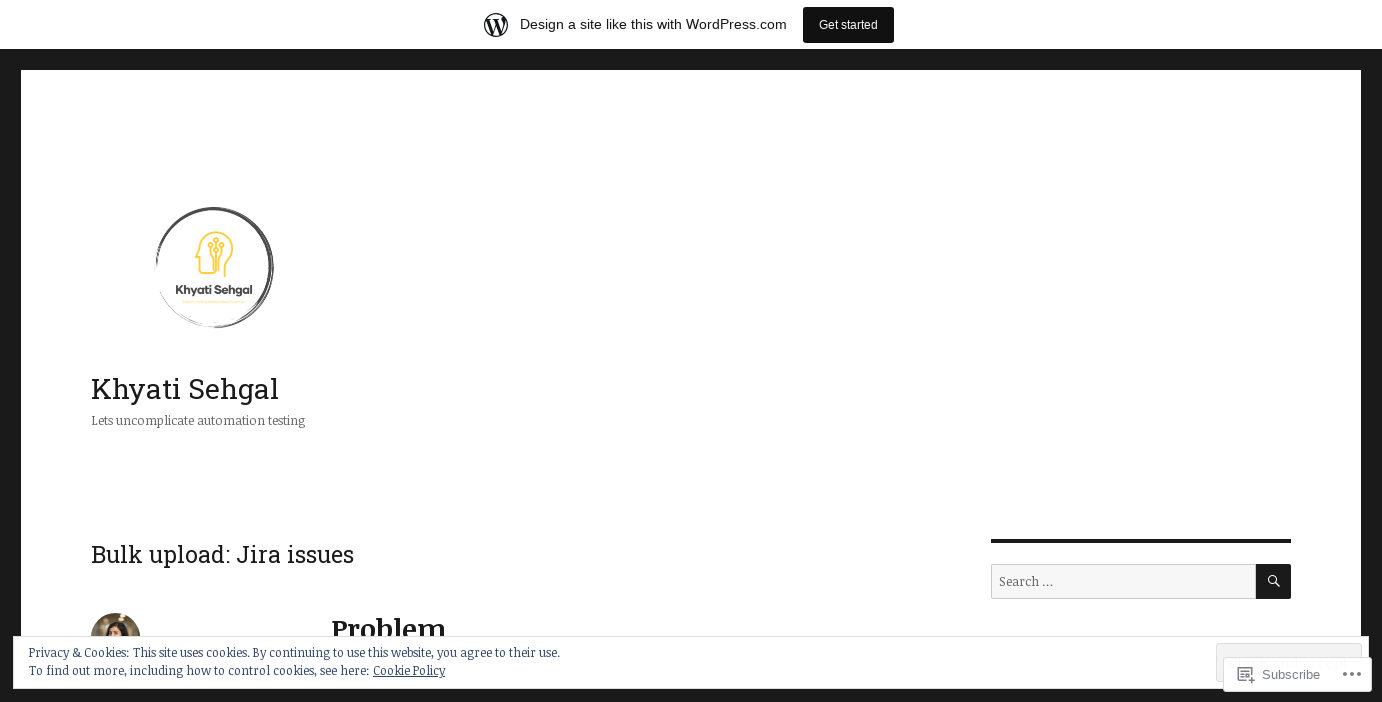

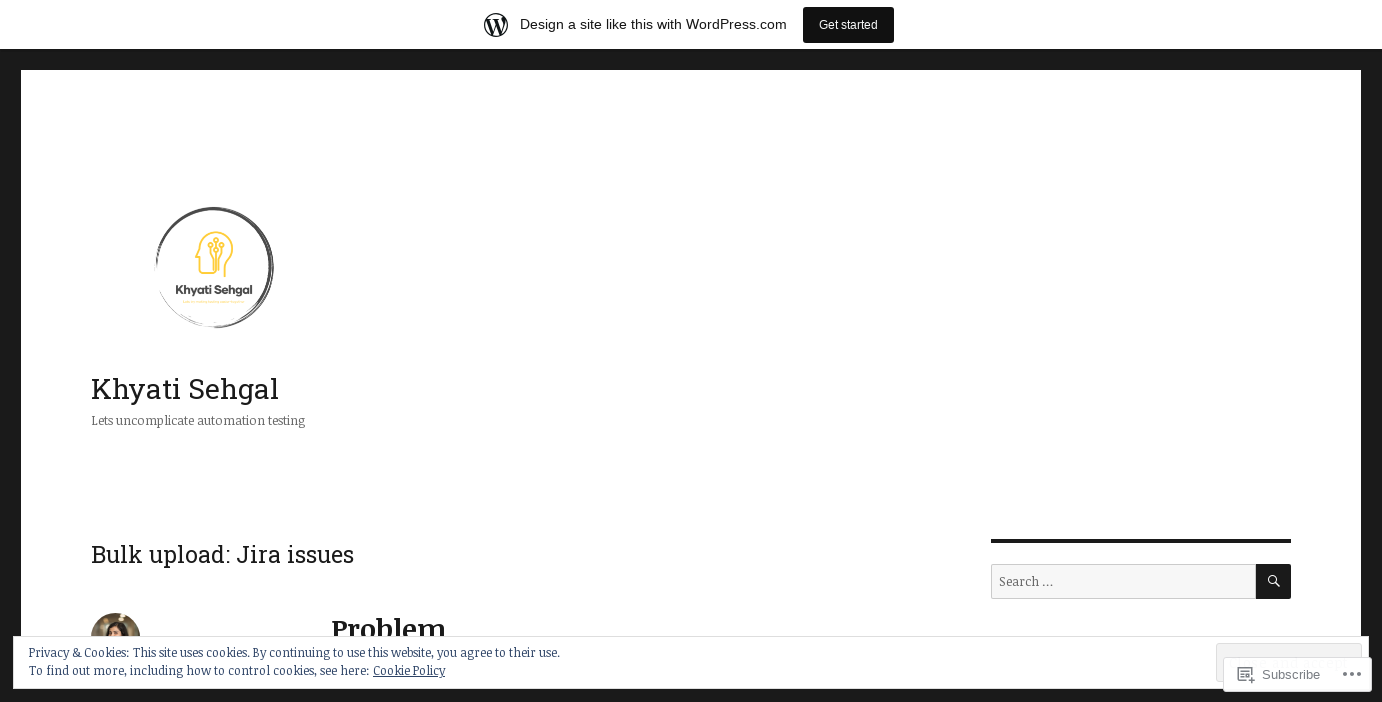